Tests the Green Kart application by clicking on "Top Deals" link which opens a new window, then switches to that window and interacts with a table containing product deals.

Starting URL: https://rahulshettyacademy.com/seleniumPractise/#/

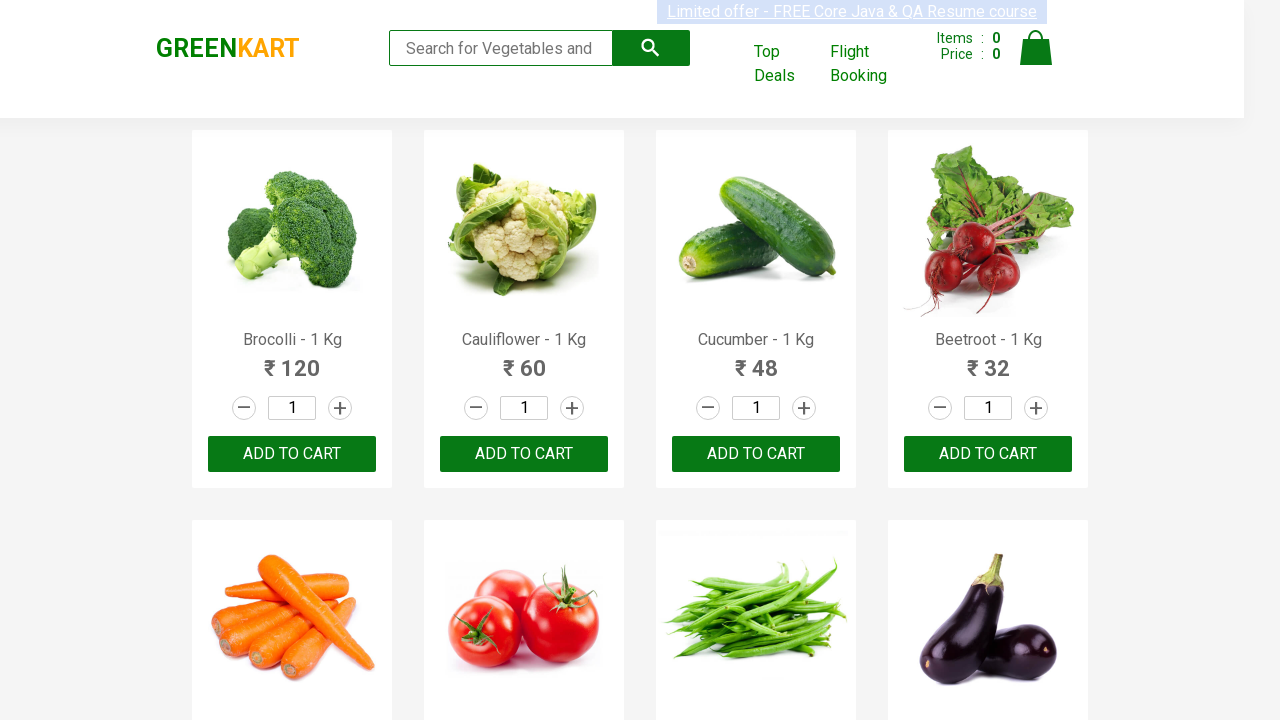

Clicked 'Top Deals' link to open new window at (787, 64) on xpath=//a[text()='Top Deals']
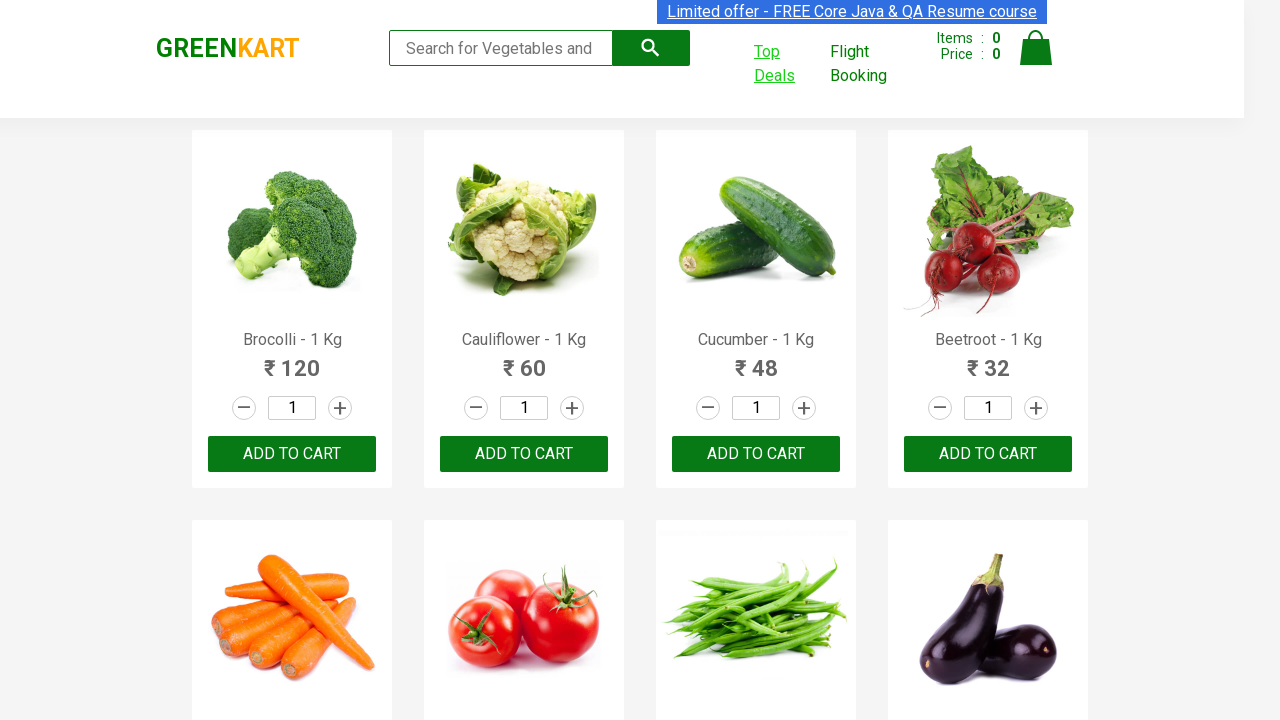

New window/page opened and captured
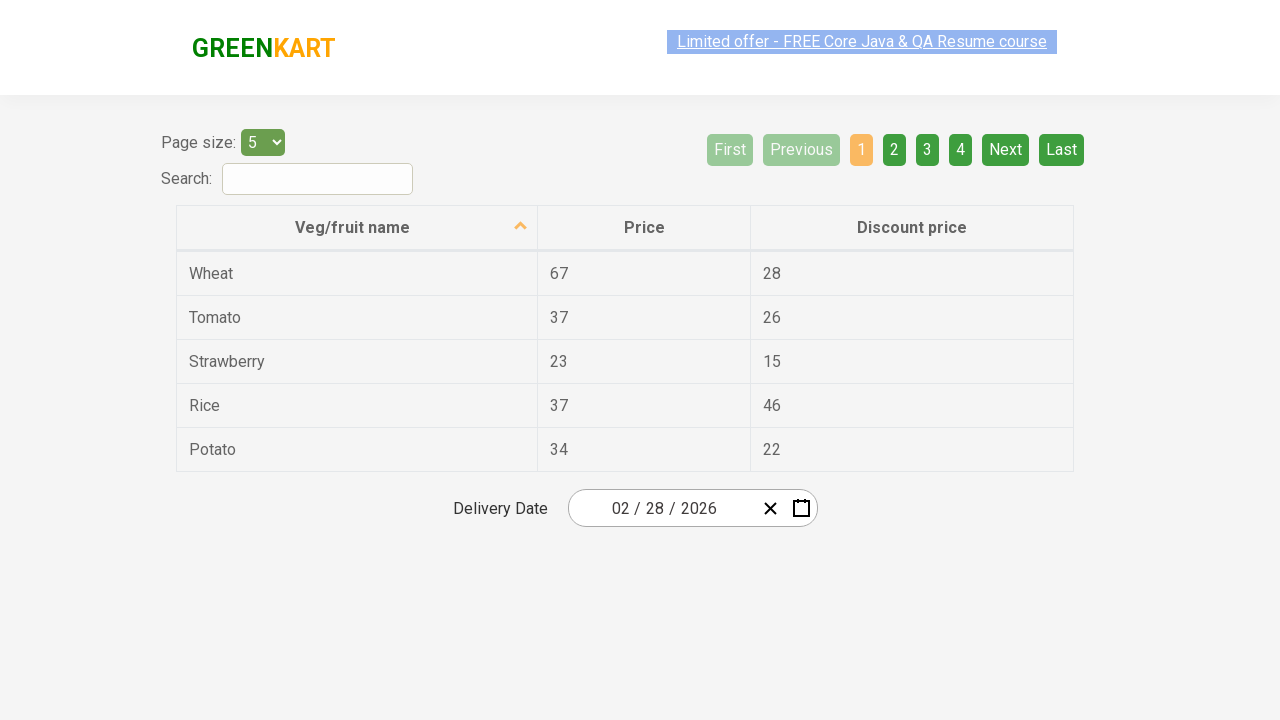

Waited for table rows to load in new window
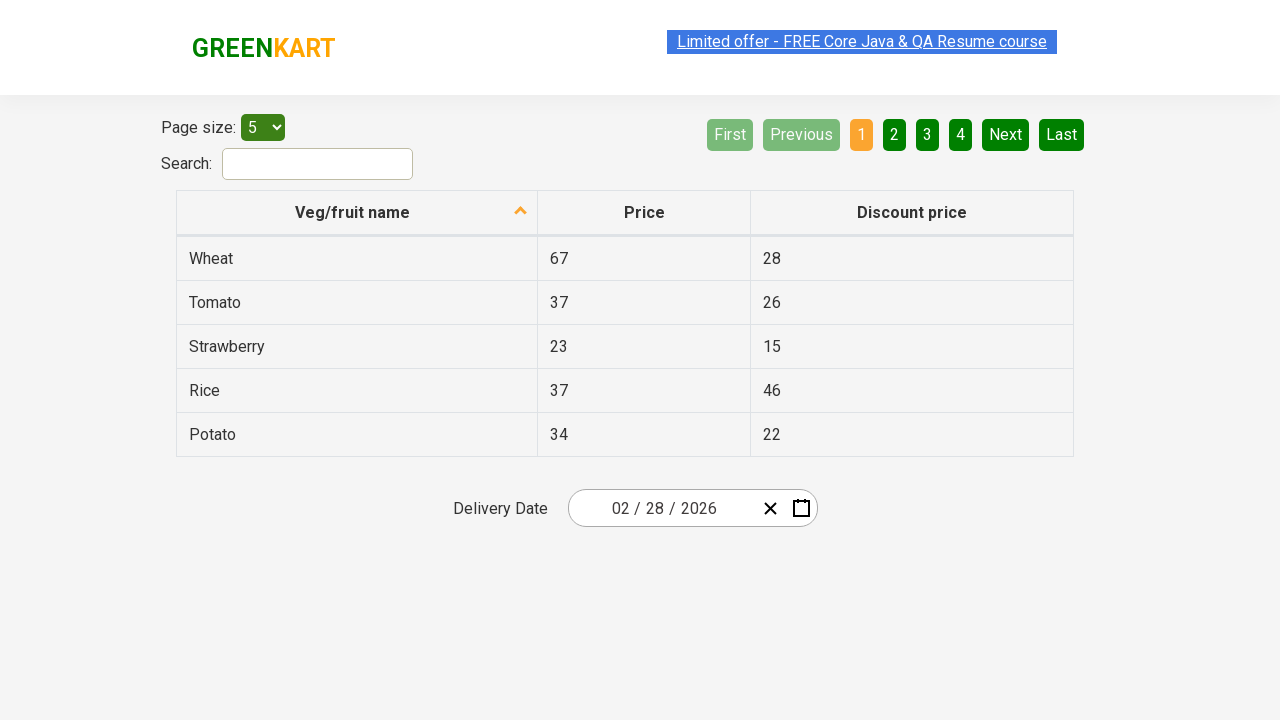

First table row element is ready and visible
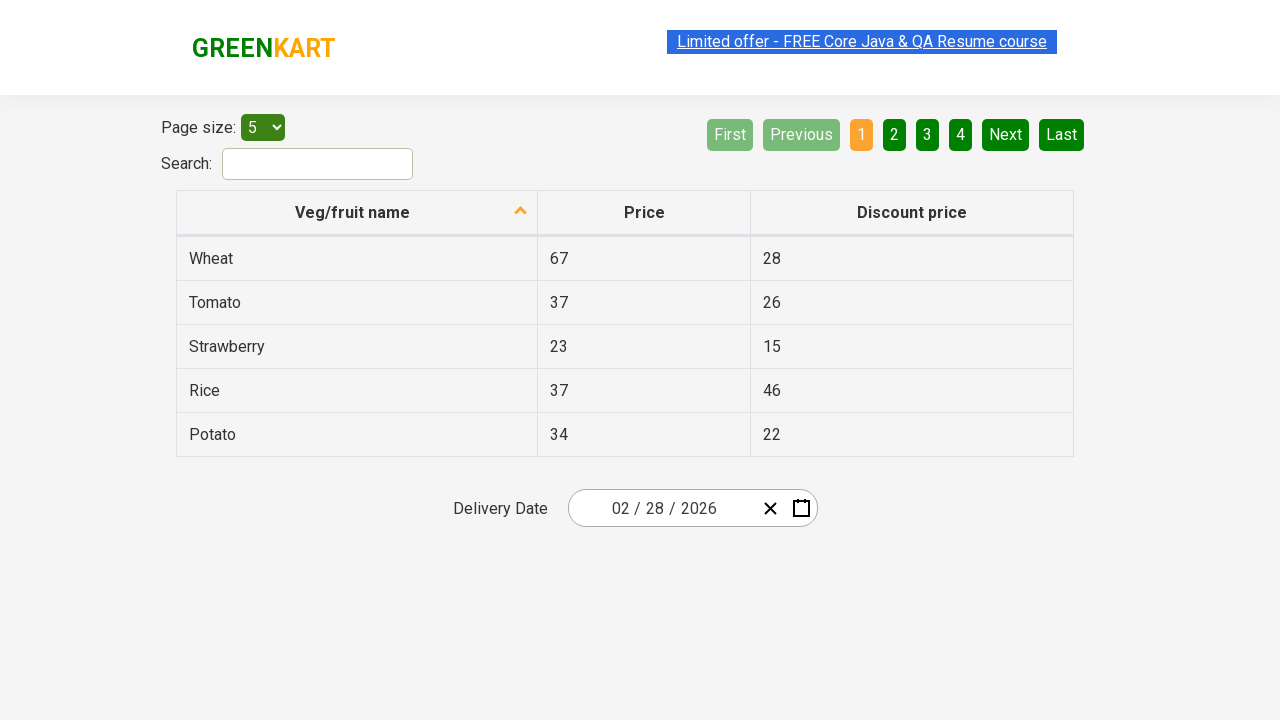

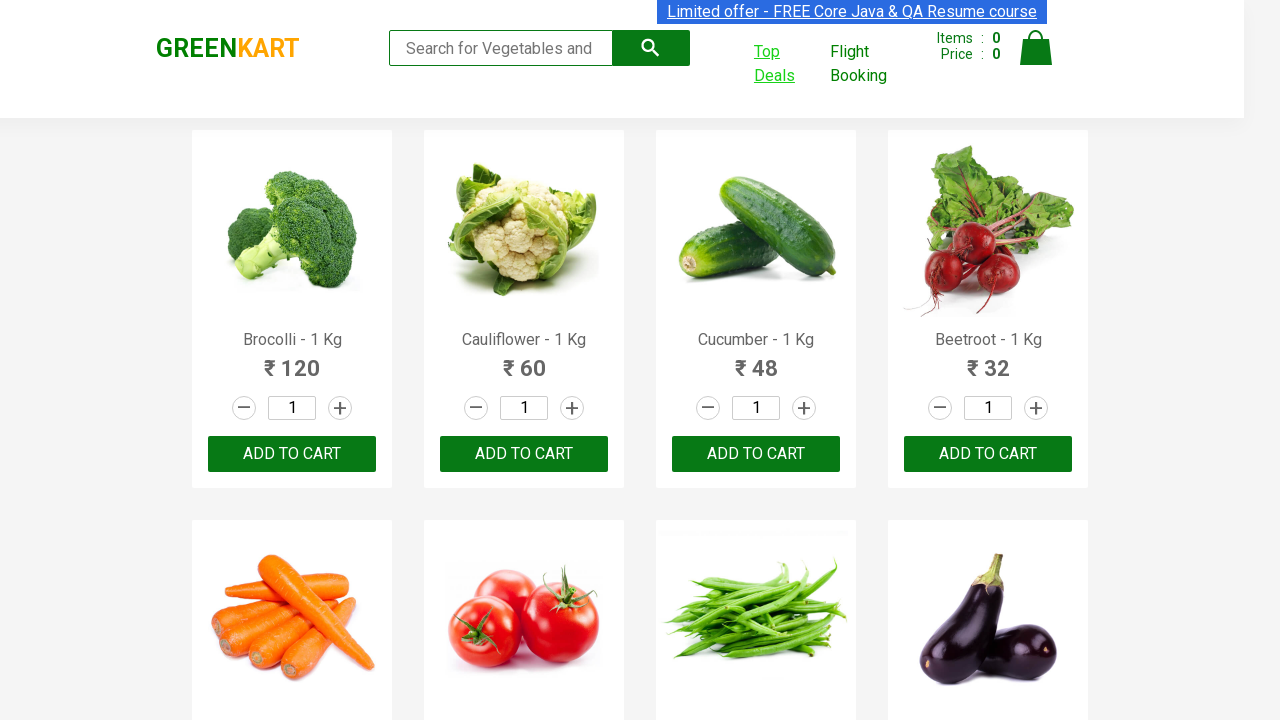